Tests refreshing the page, opening the dropdown, and clicking the second dropdown link

Starting URL: https://formy-project.herokuapp.com/buttons

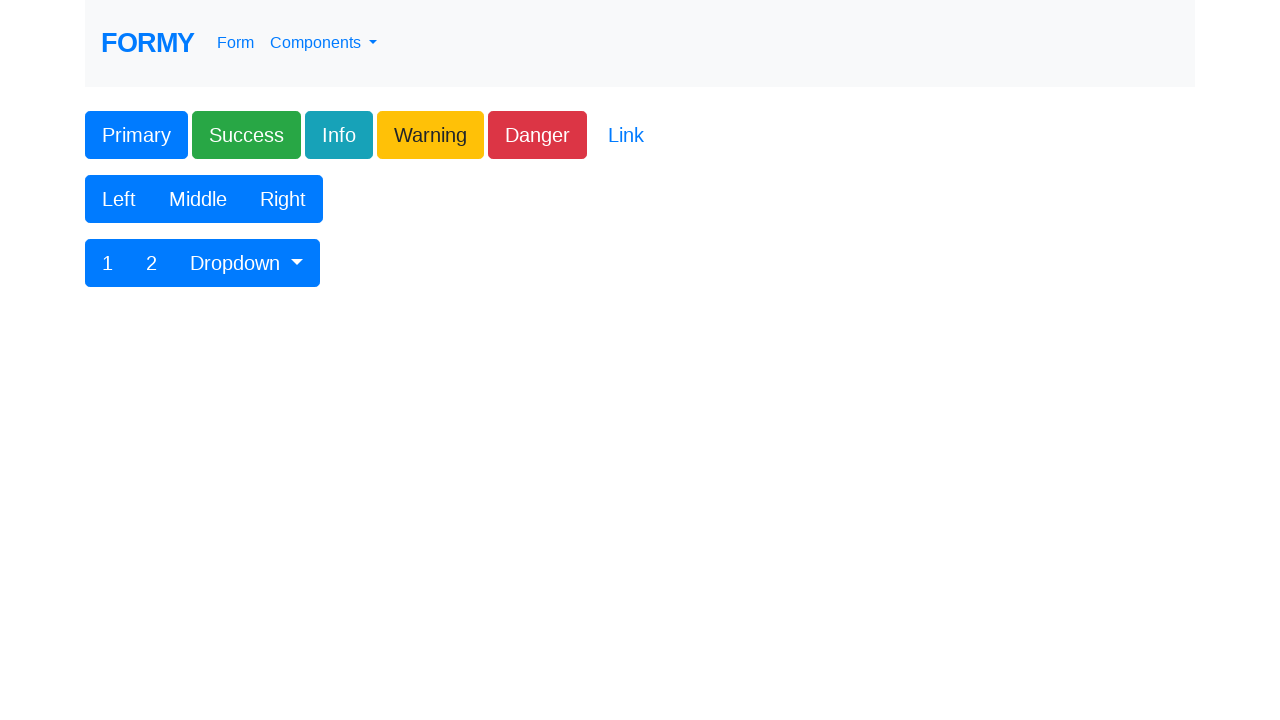

Refreshed the page
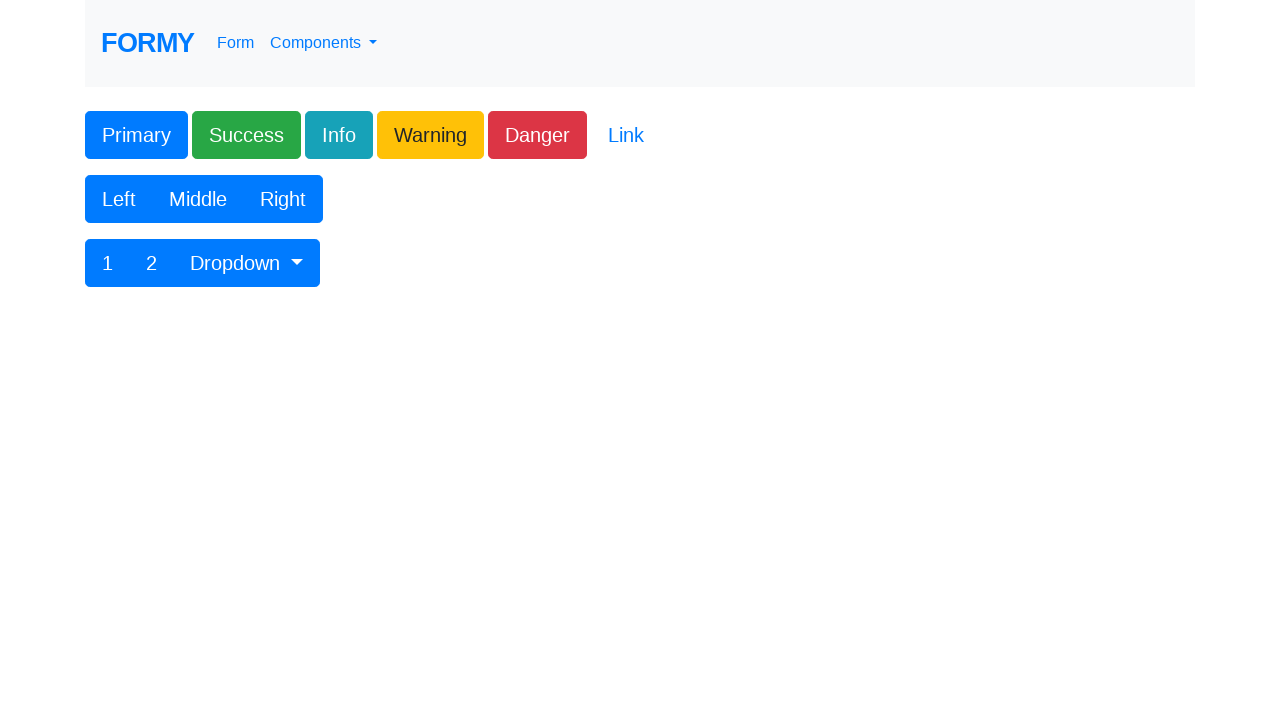

Clicked the dropdown button at (247, 263) on xpath=//button[contains(@id,'btnGroupDrop1')]
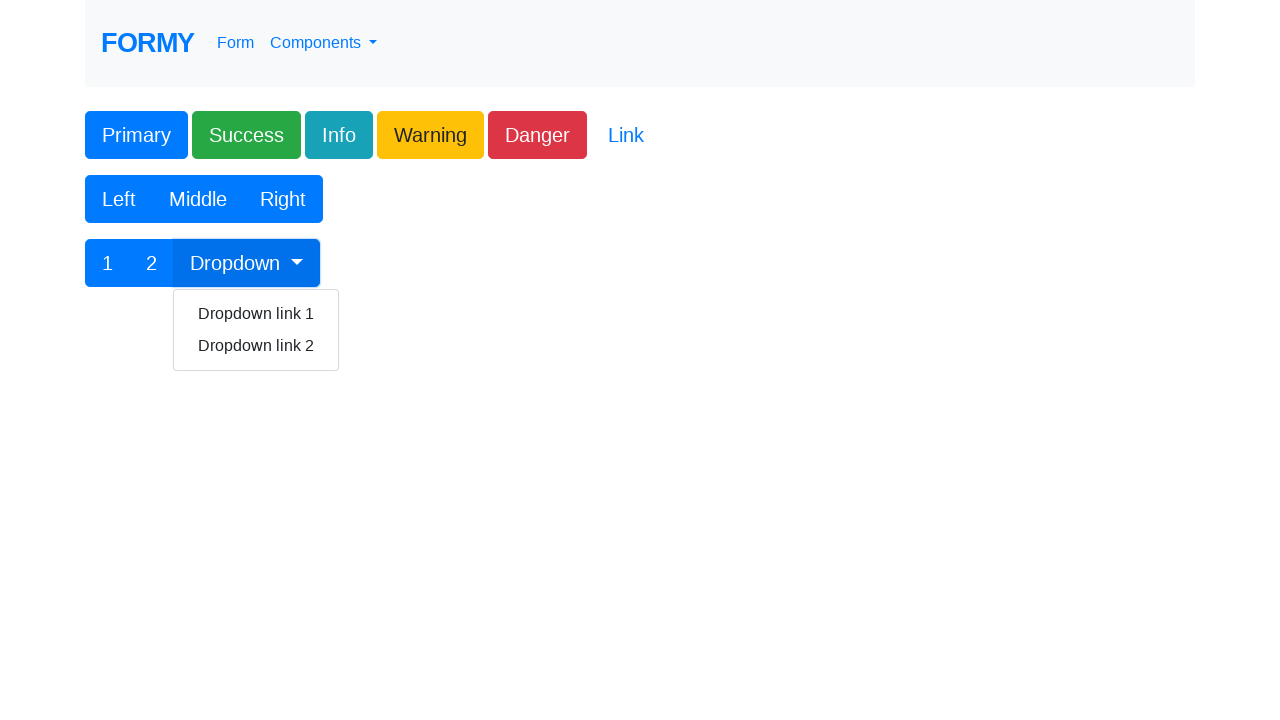

Clicked the second dropdown link at (256, 346) on xpath=//div//a[contains(text(),'Dropdown link 2')]
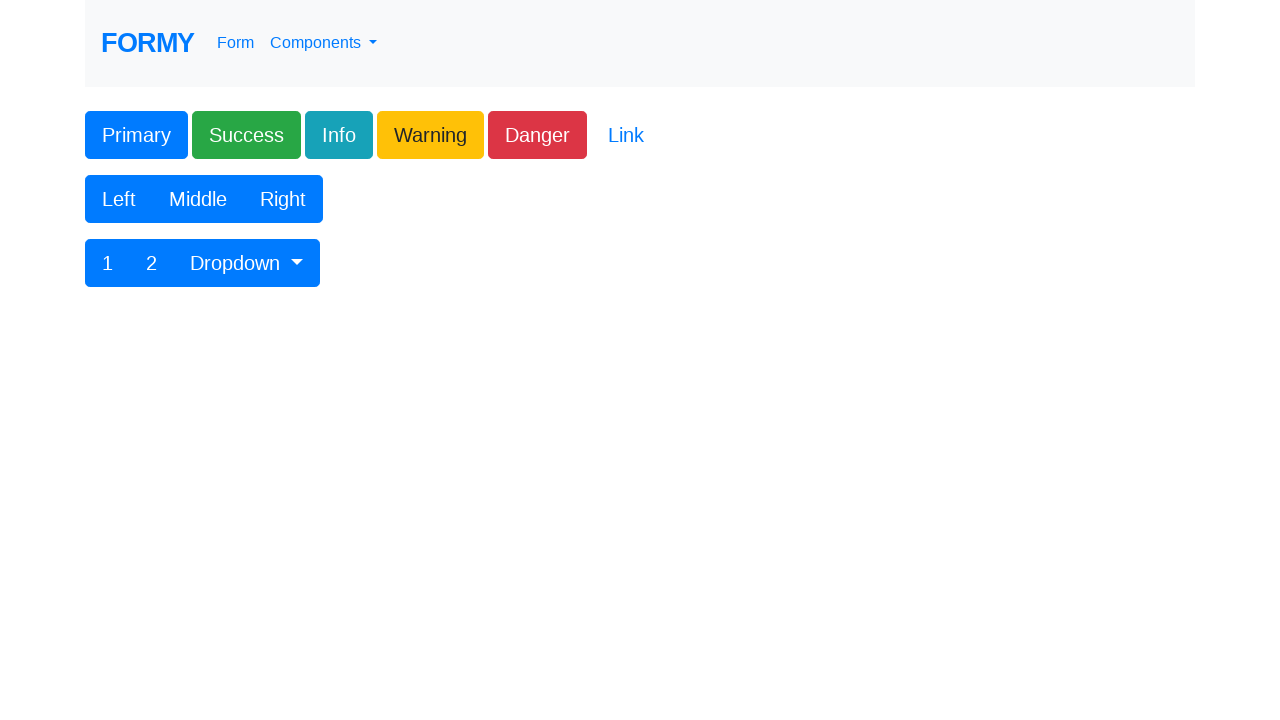

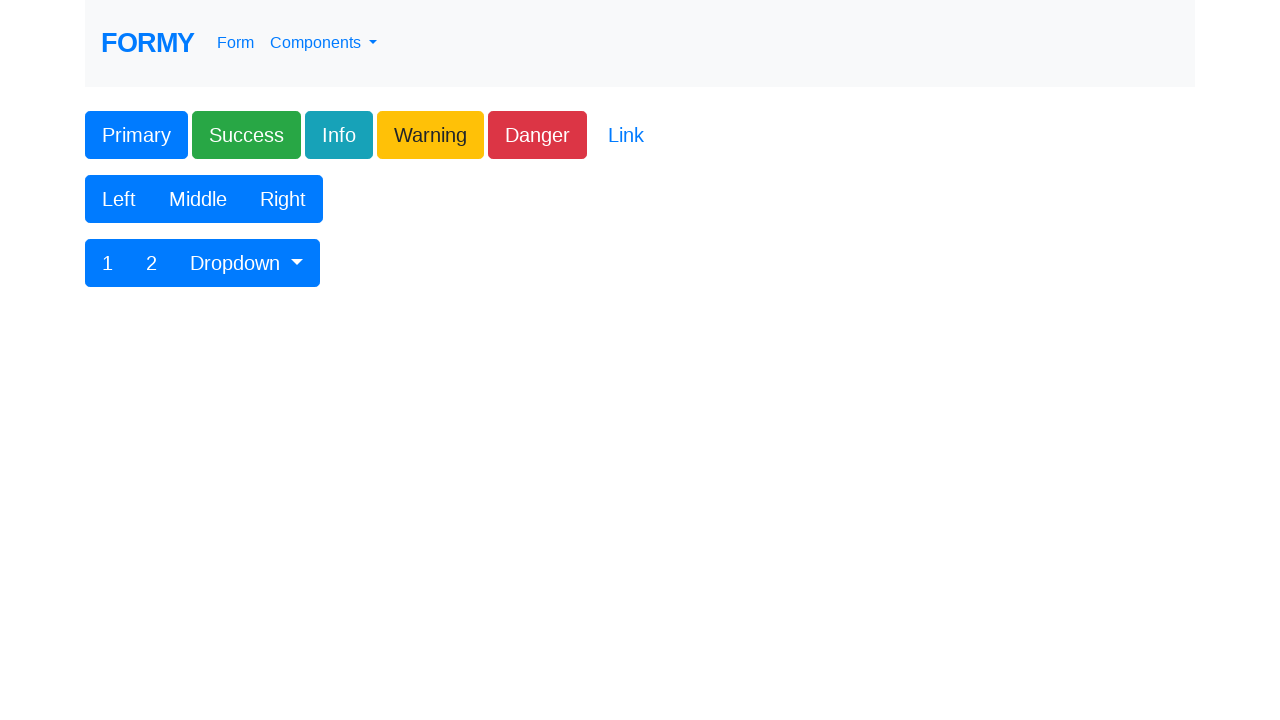